Tests the search functionality on calculator.net by entering a search query for "Calorie Calculator" in the search input field

Starting URL: https://www.calculator.net/

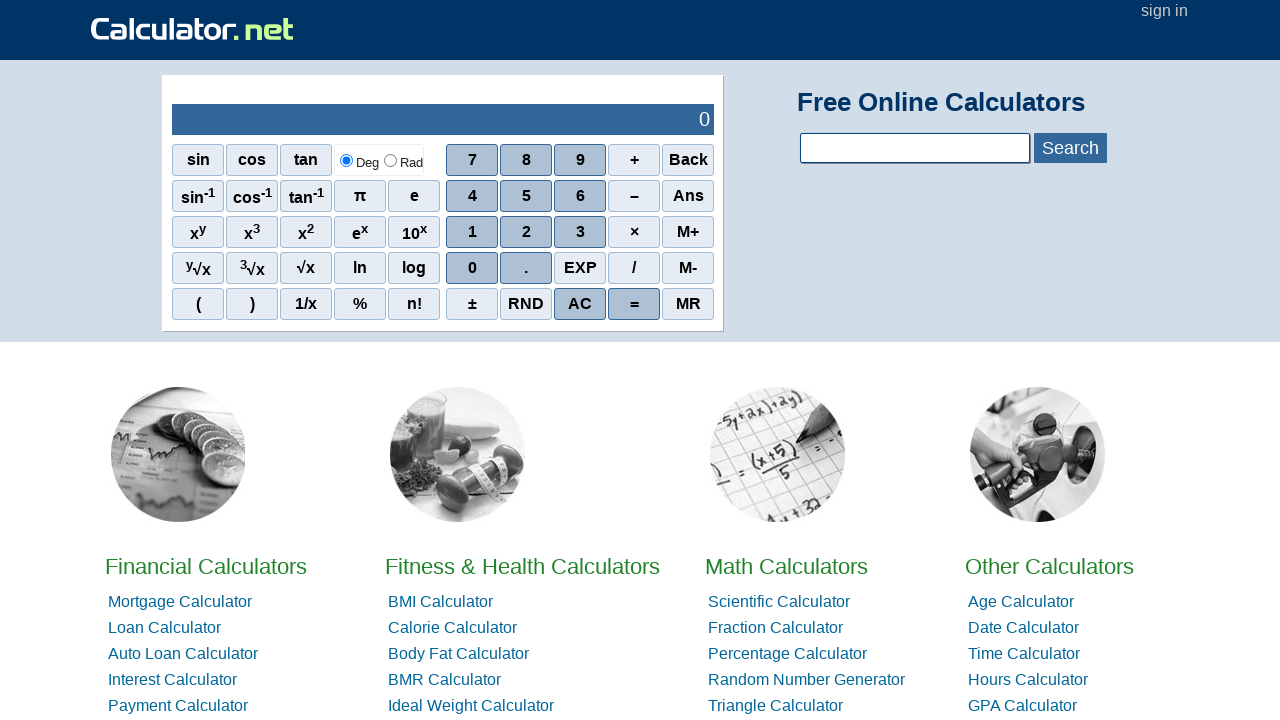

Filled search input with 'Calorie Calculator' on input#calcSearchTerm
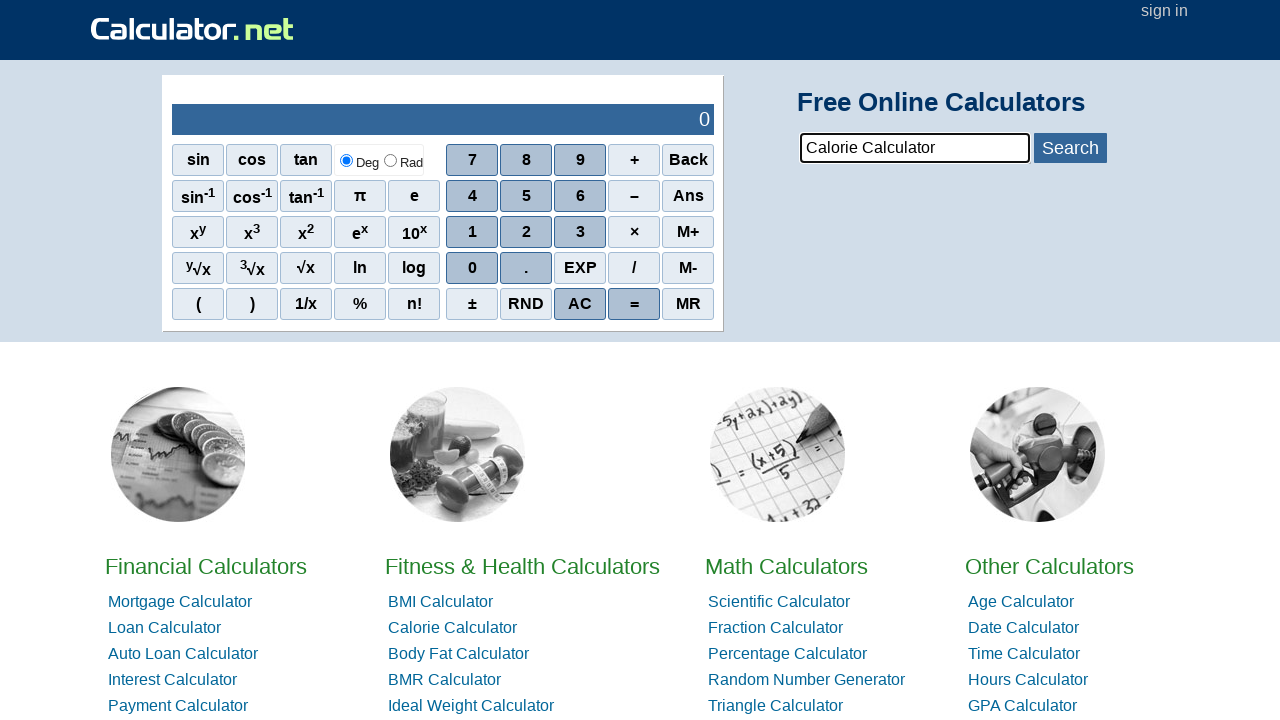

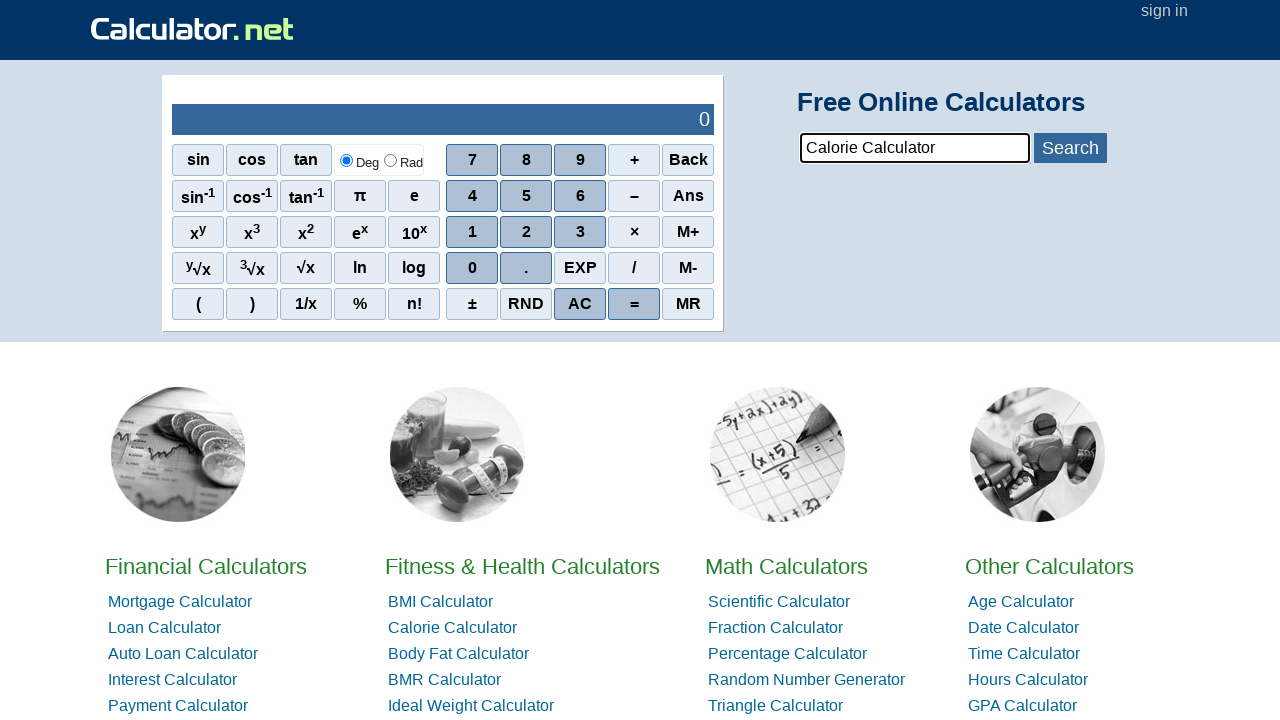